Tests responsive layout by resizing the browser window to different screen sizes (desktop, tablet, mobile)

Starting URL: https://remsfal.de/

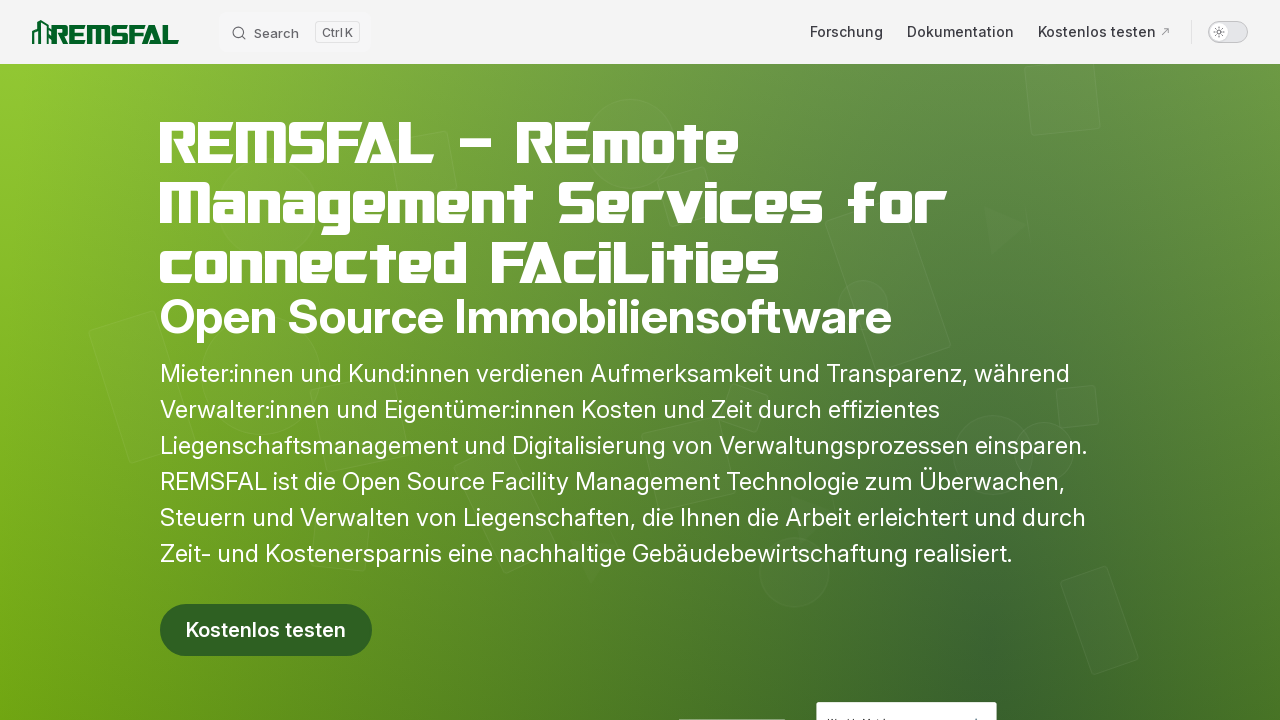

Set viewport size to Large Desktop (1920x1080)
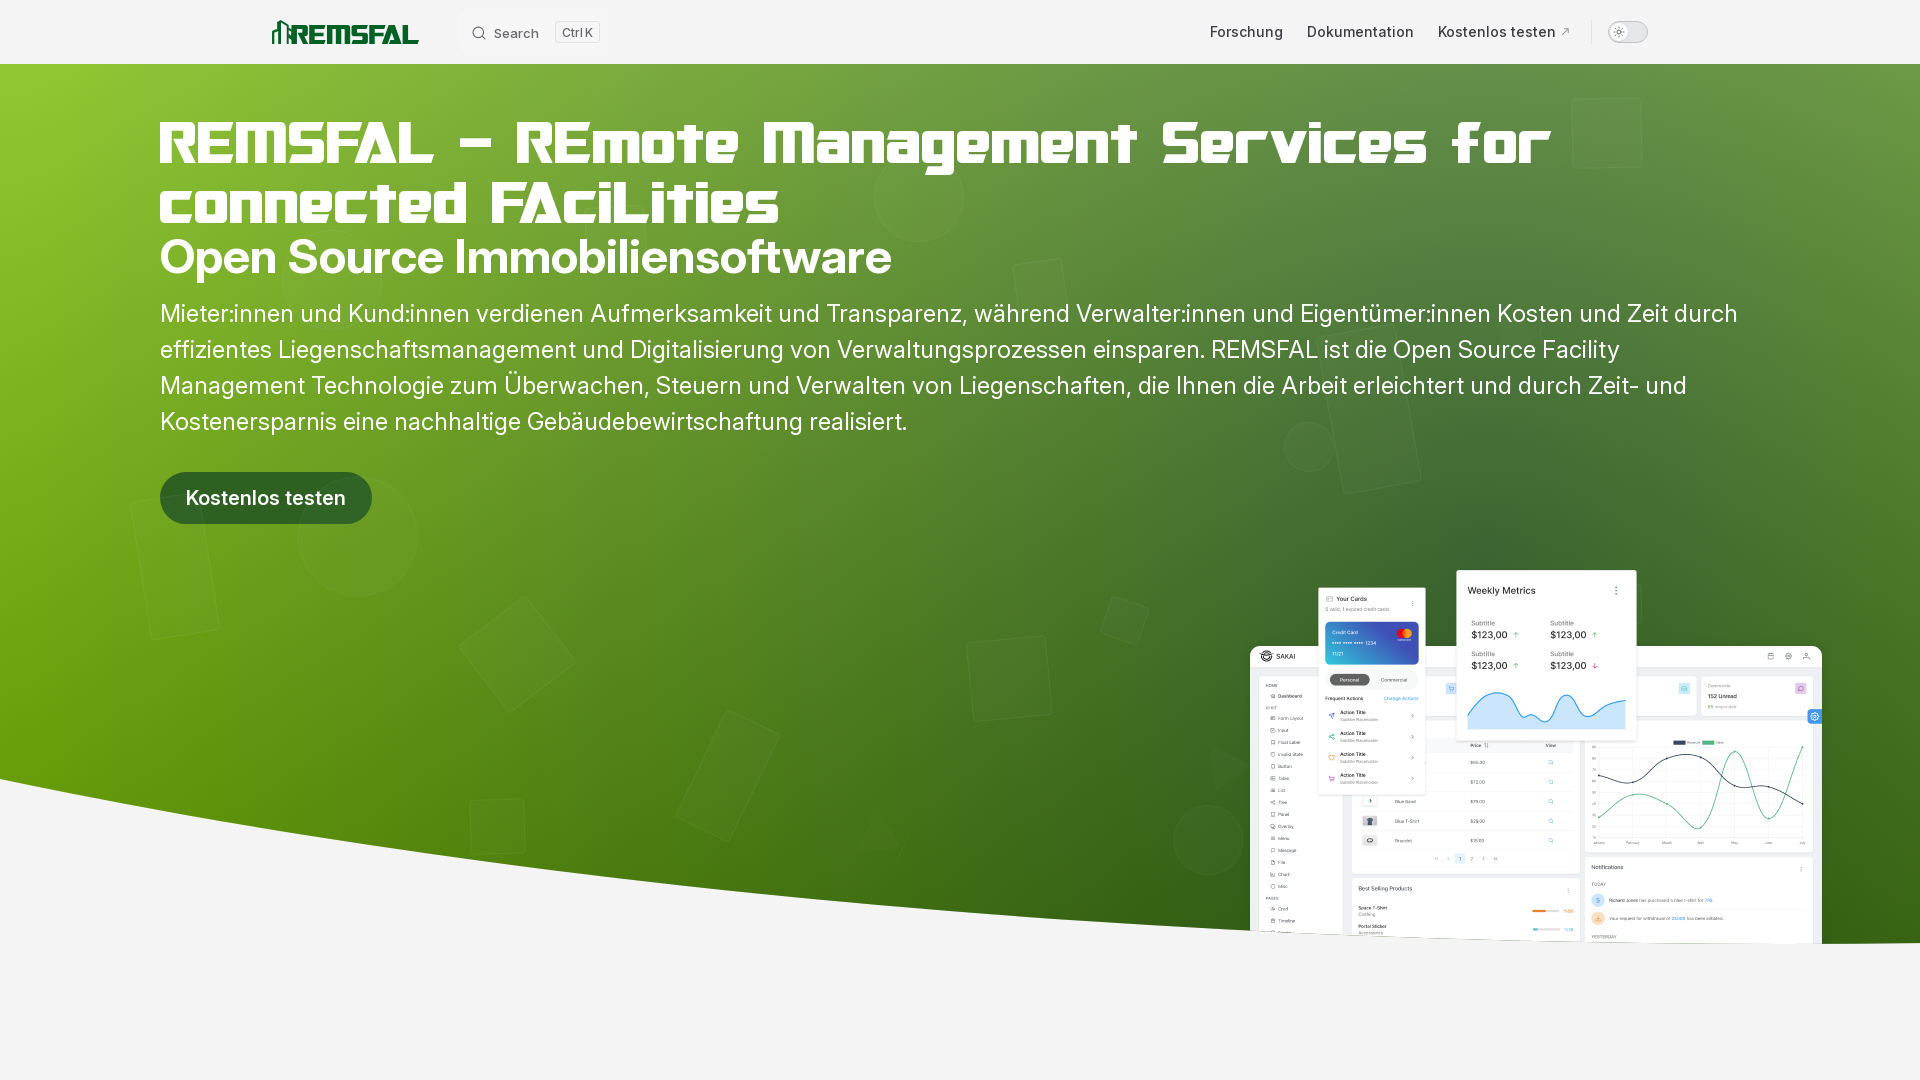

Layout adjustment completed for Large Desktop
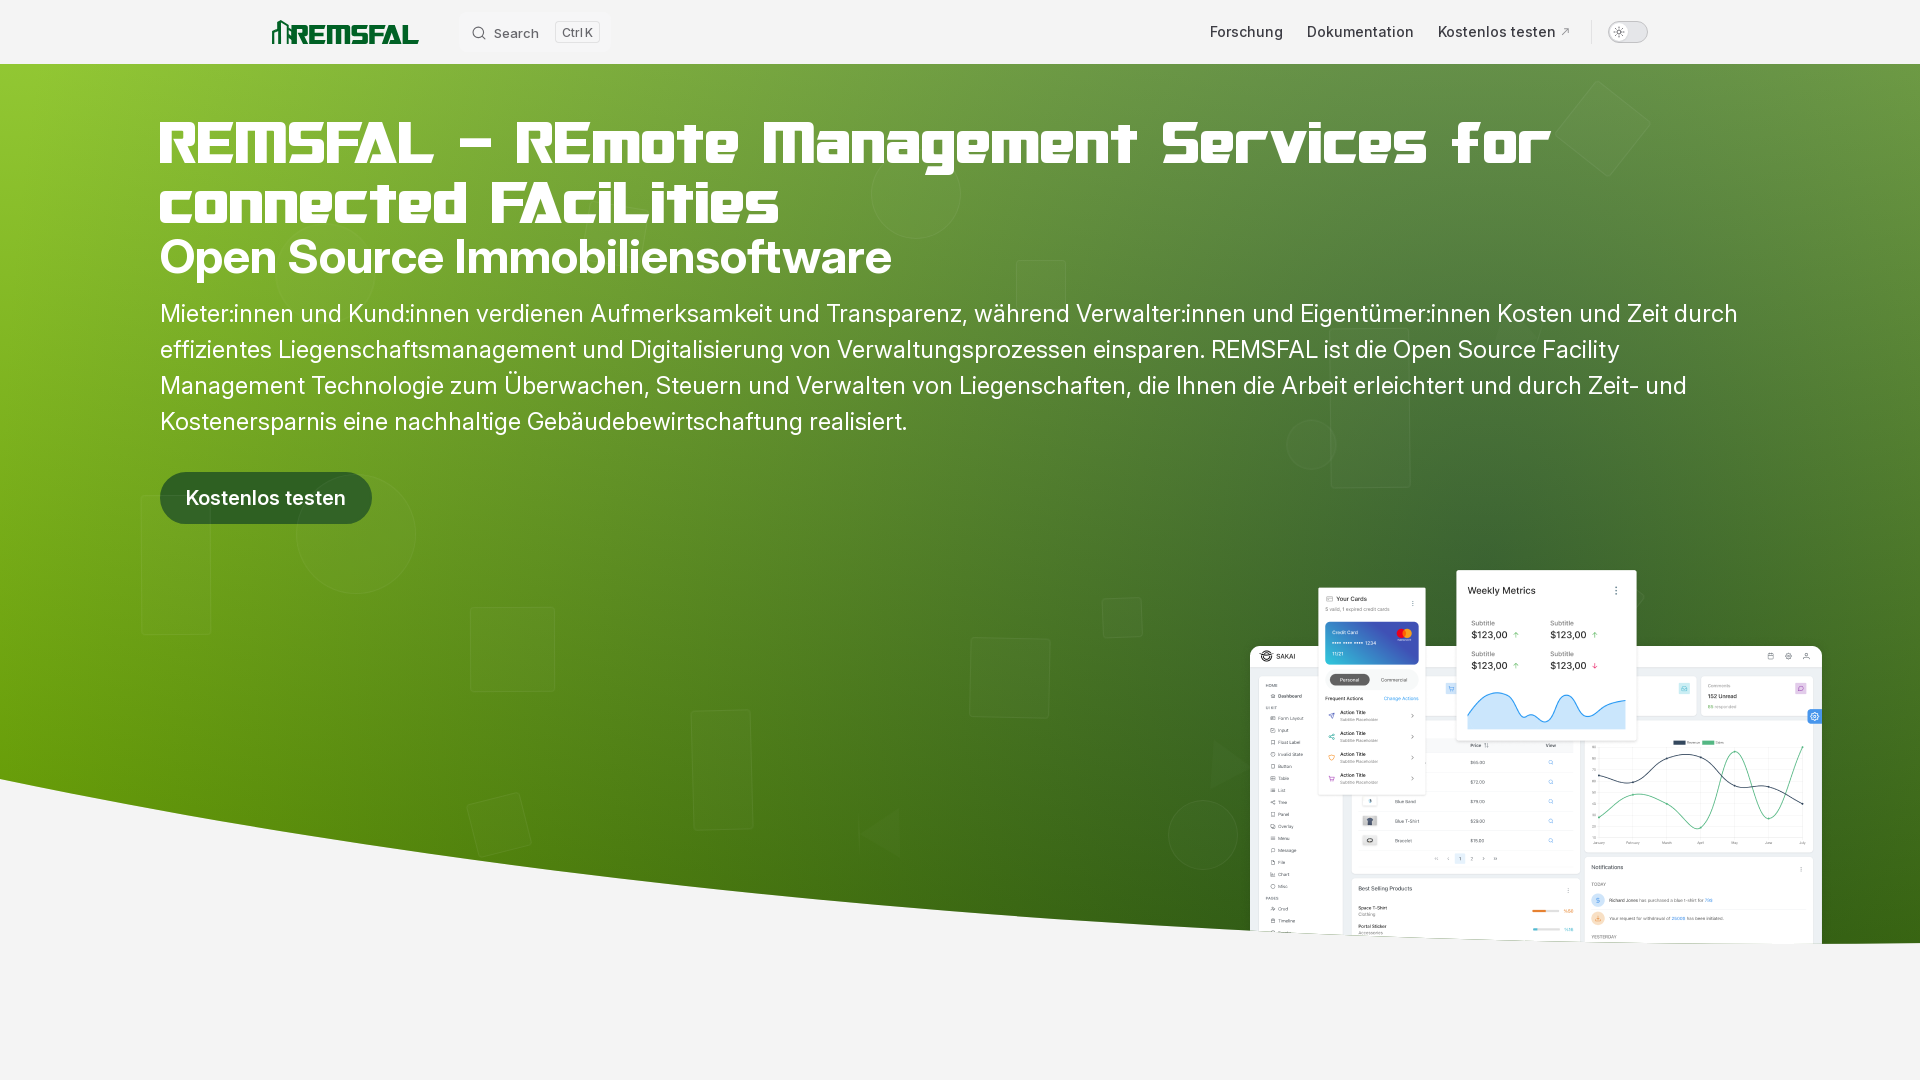

Set viewport size to Small Desktop (1366x768)
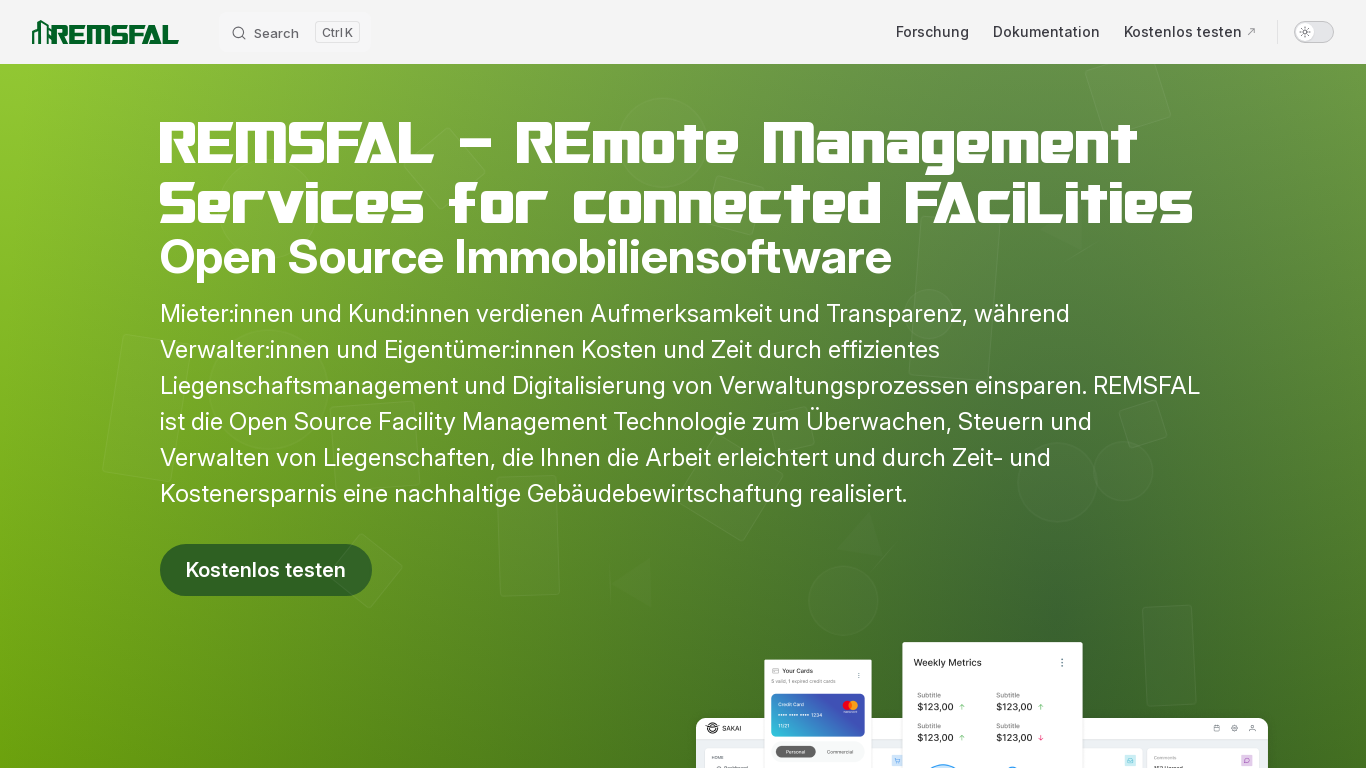

Layout adjustment completed for Small Desktop
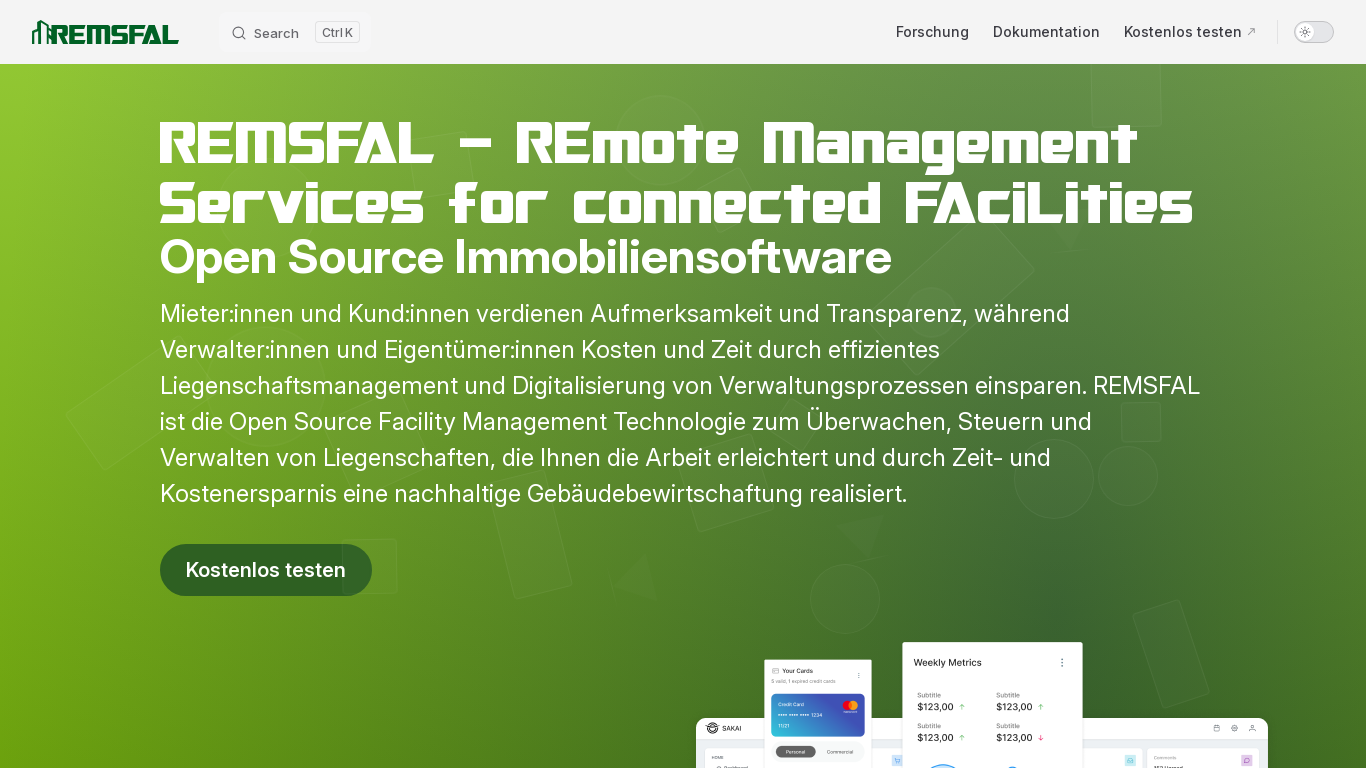

Set viewport size to Tablet (768x1024)
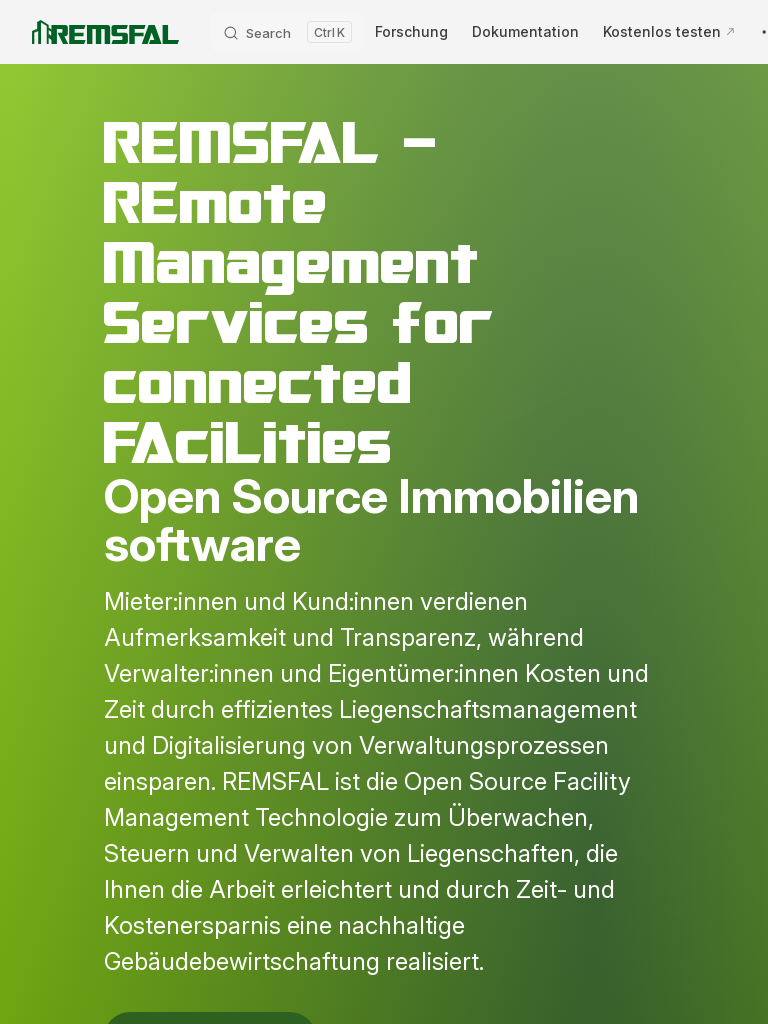

Layout adjustment completed for Tablet
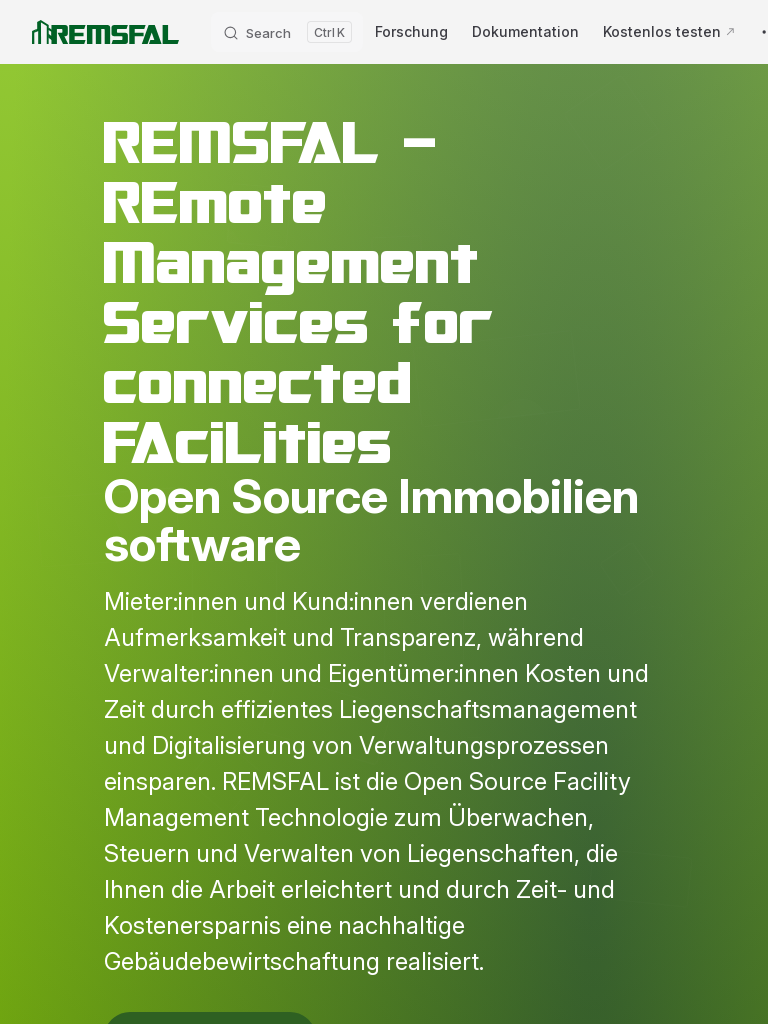

Set viewport size to Mobile (375x667)
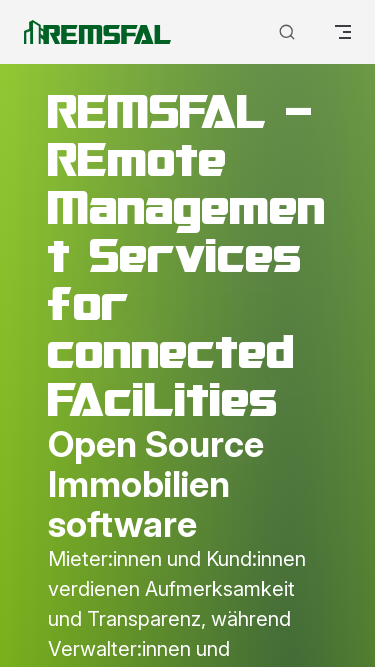

Layout adjustment completed for Mobile
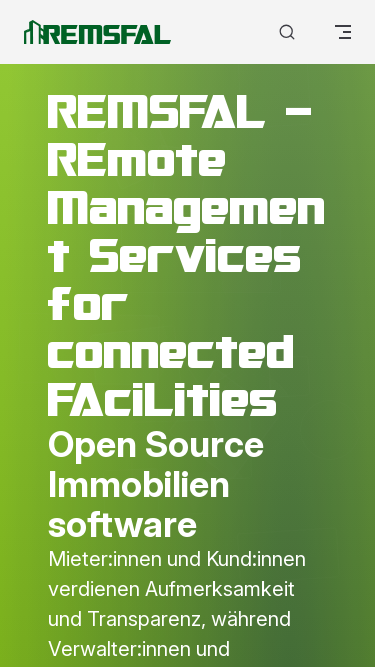

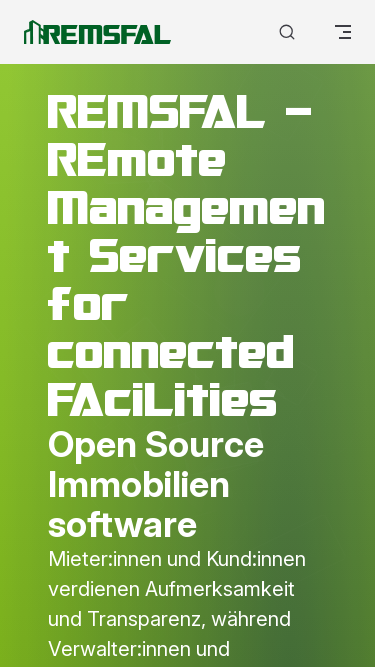